Navigates to key presses page and sends a space key press, then verifies the result text

Starting URL: https://the-internet.herokuapp.com/

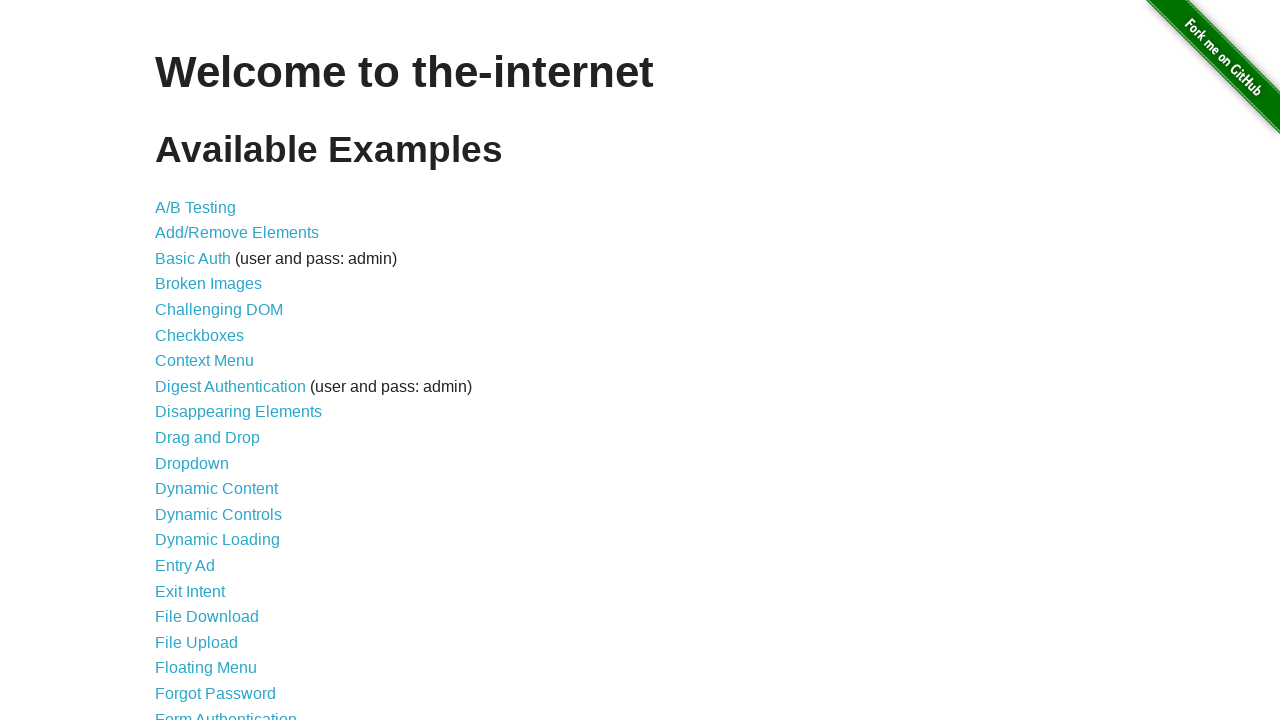

Navigated to the-internet.herokuapp.com homepage
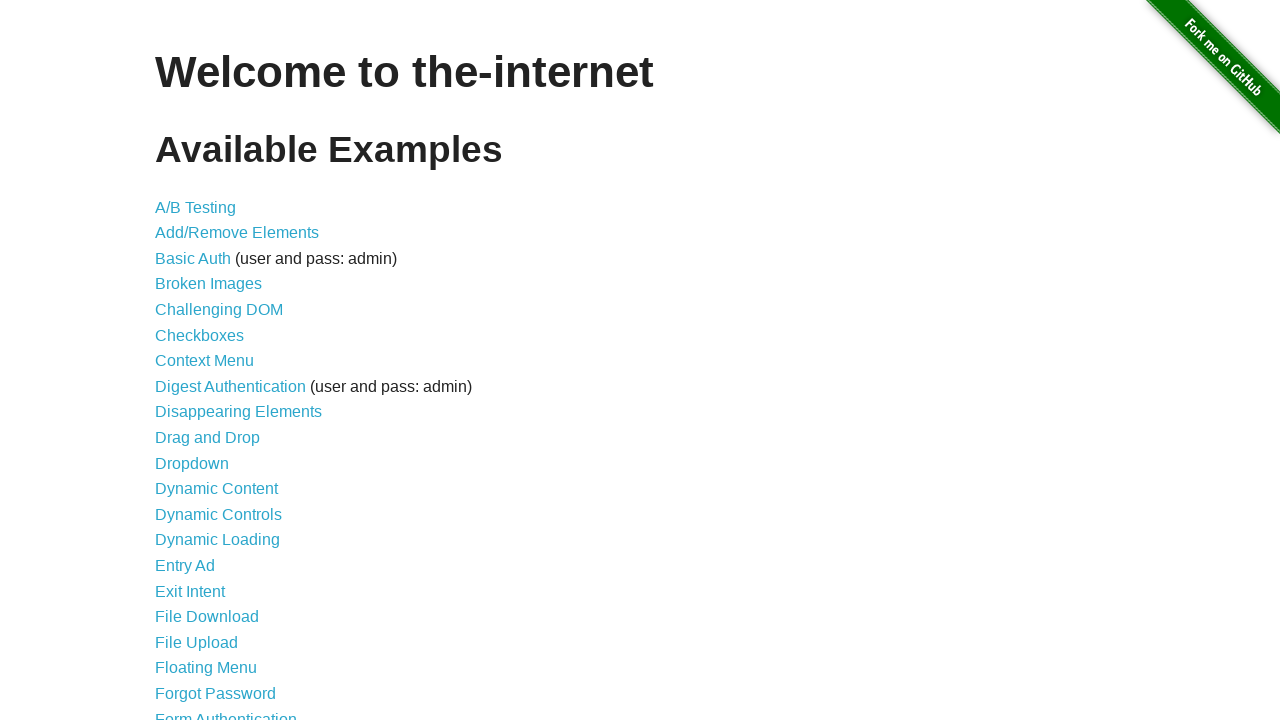

Clicked on Key Presses link at (200, 360) on xpath=//a[@href='/key_presses']
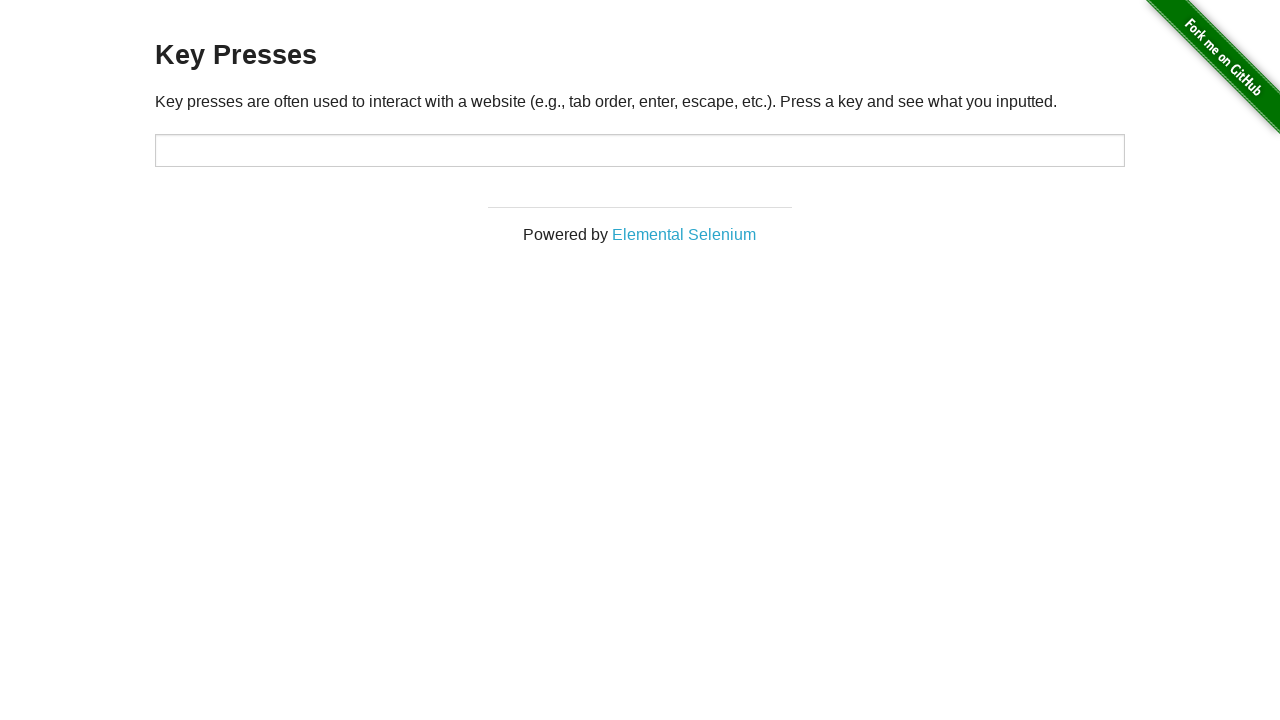

Pressed Space key
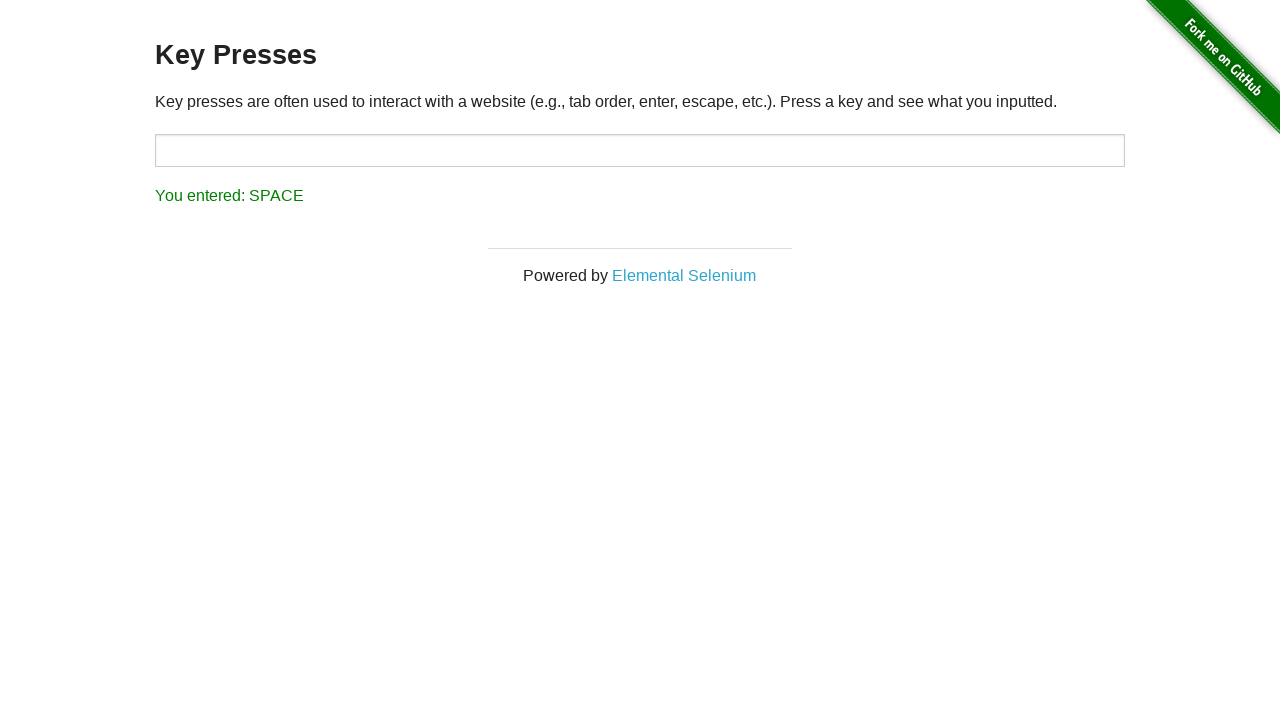

Located result text element
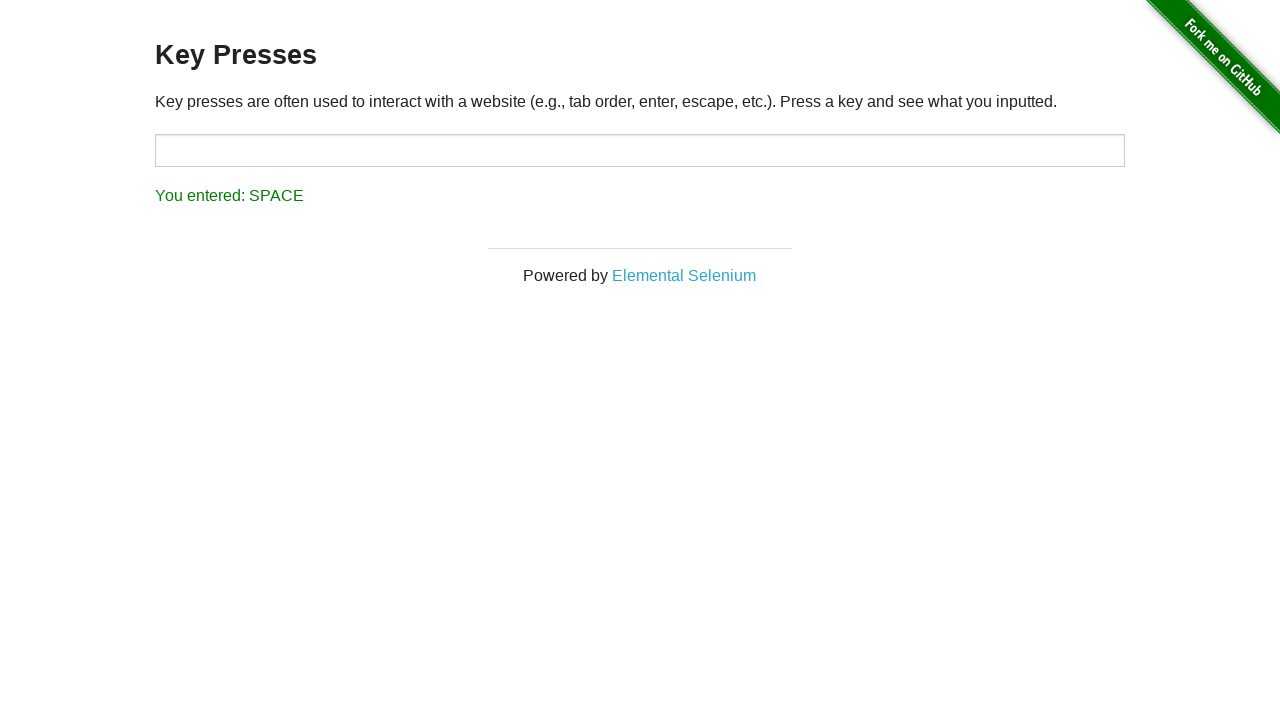

Verified result text equals 'You entered: SPACE'
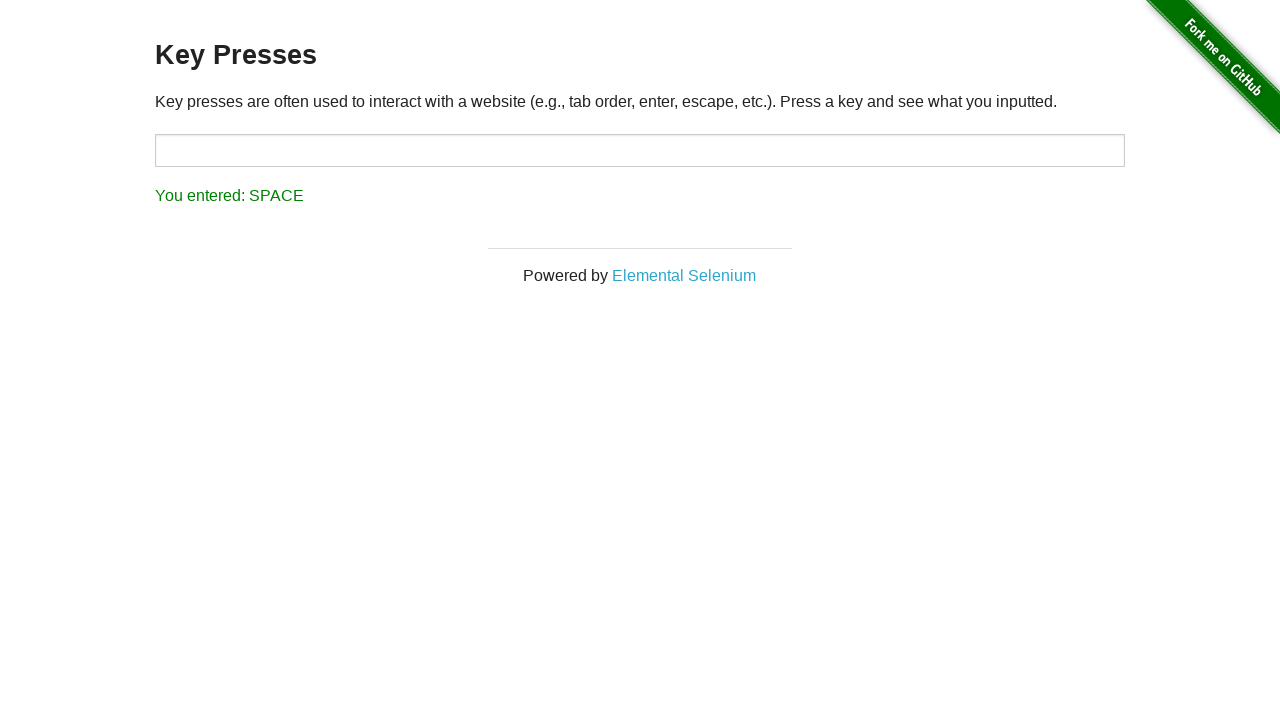

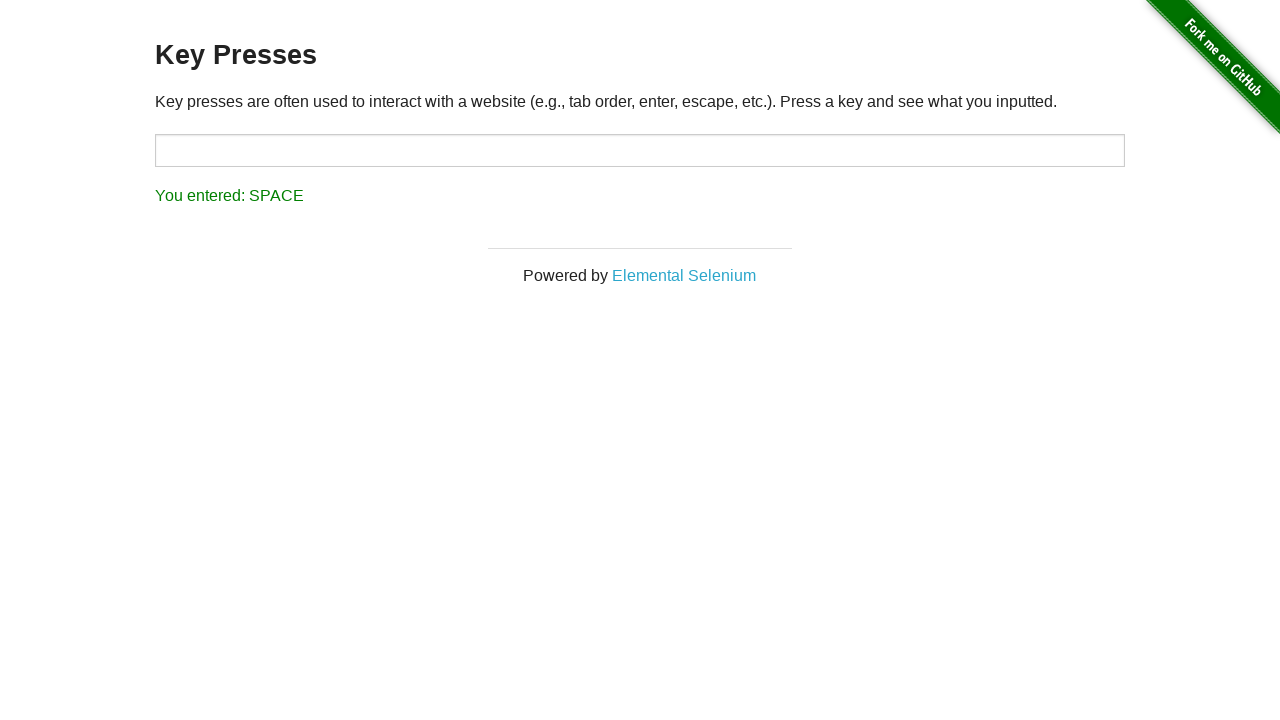